Tests product selection functionality by navigating to a product page and clicking add-to-cart buttons multiple times for different products

Starting URL: https://material.playwrightvn.com

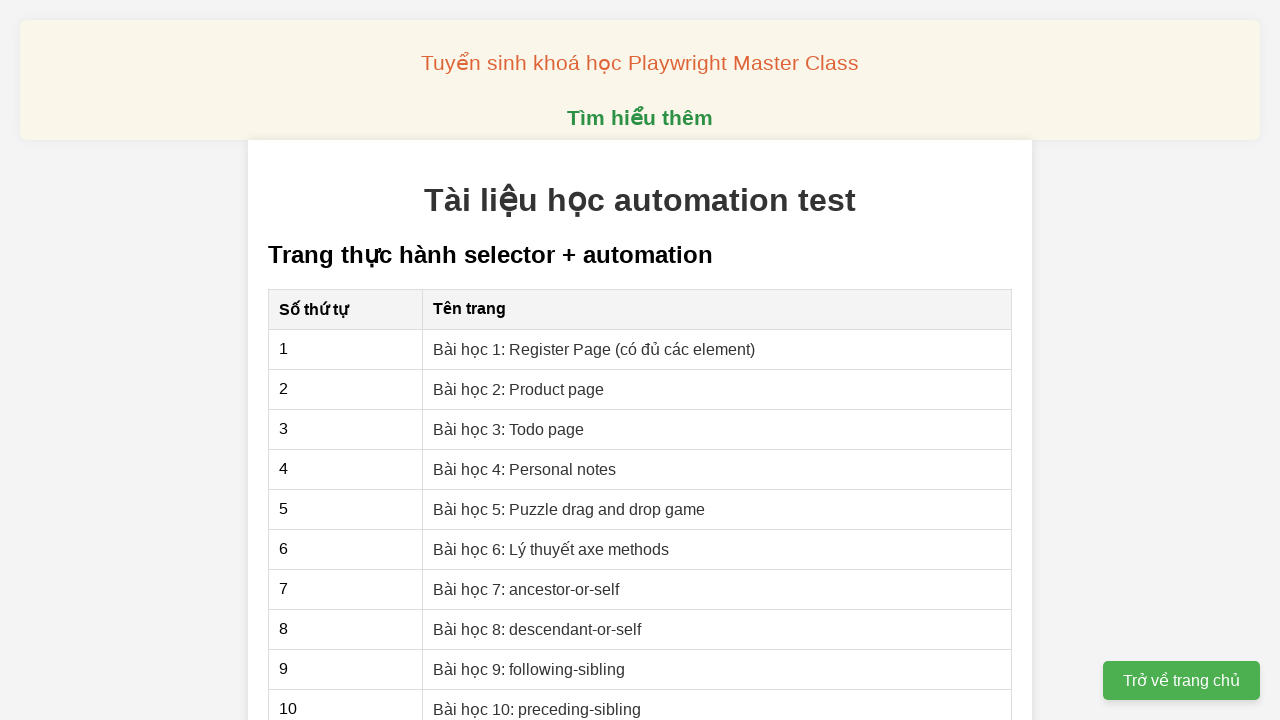

Clicked on the XPath product page link at (519, 389) on xpath=//a[@href='02-xpath-product-page.html']
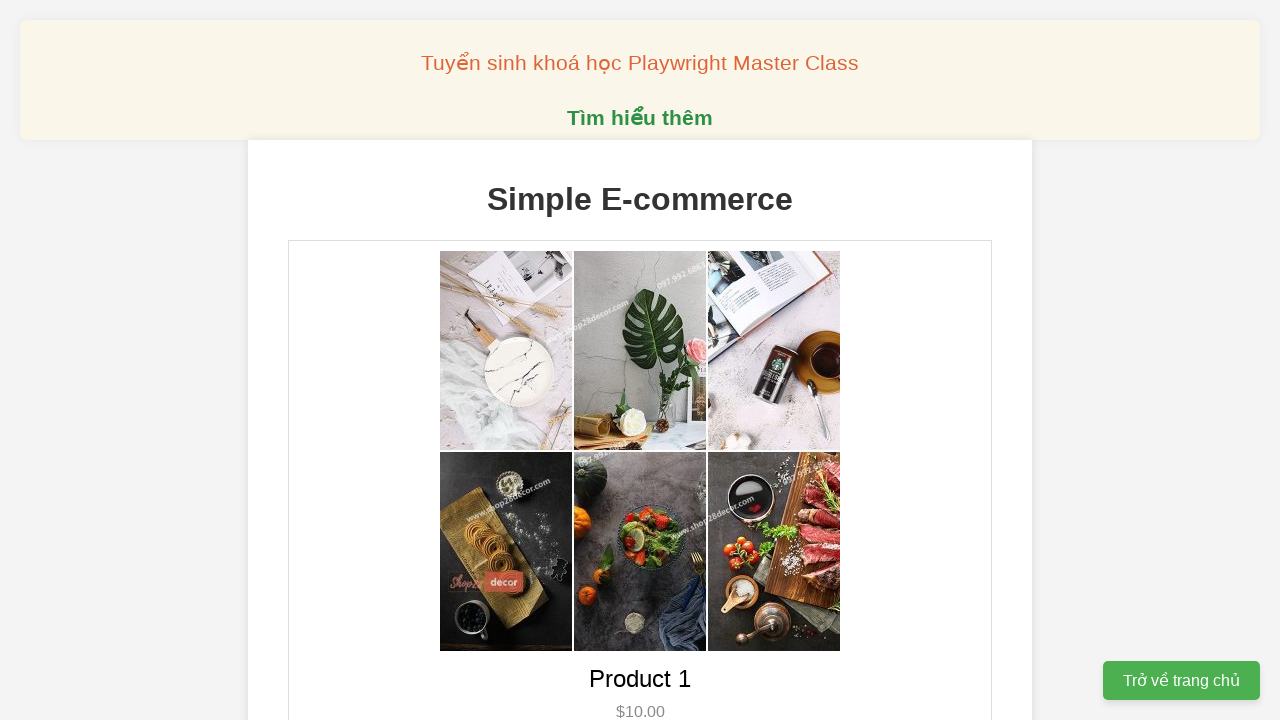

Clicked add-to-cart button for product 1 twice at (640, 360) on xpath=//button[@data-product-id='1']
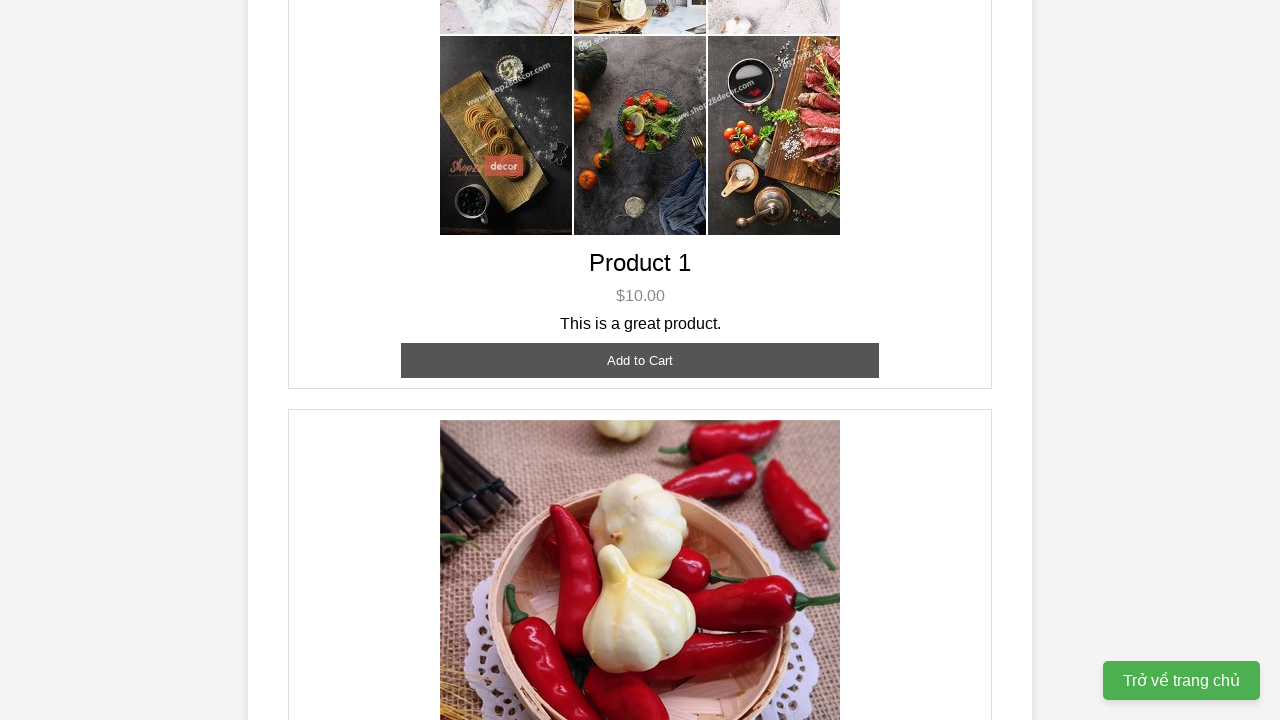

Clicked add-to-cart button for product 2 three times at (640, 360) on xpath=//button[@data-product-id='2']
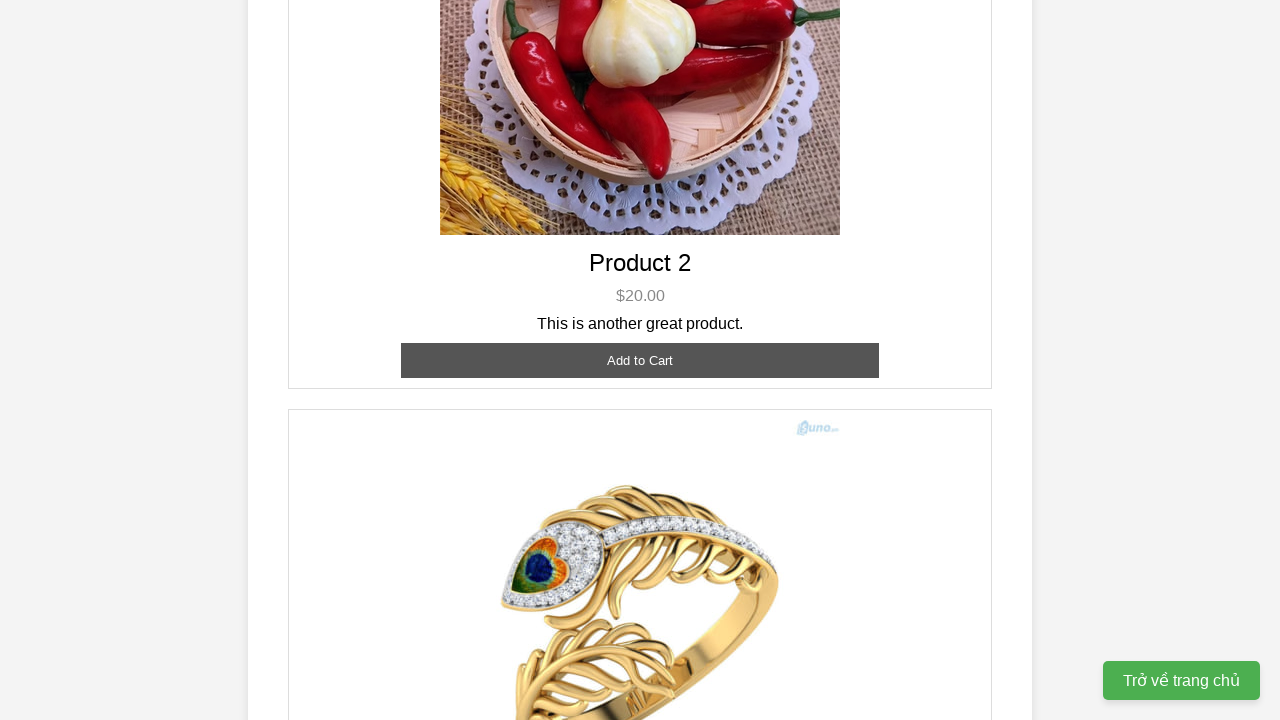

Clicked add-to-cart button for product 3 once at (640, 388) on xpath=//button[@data-product-id='3']
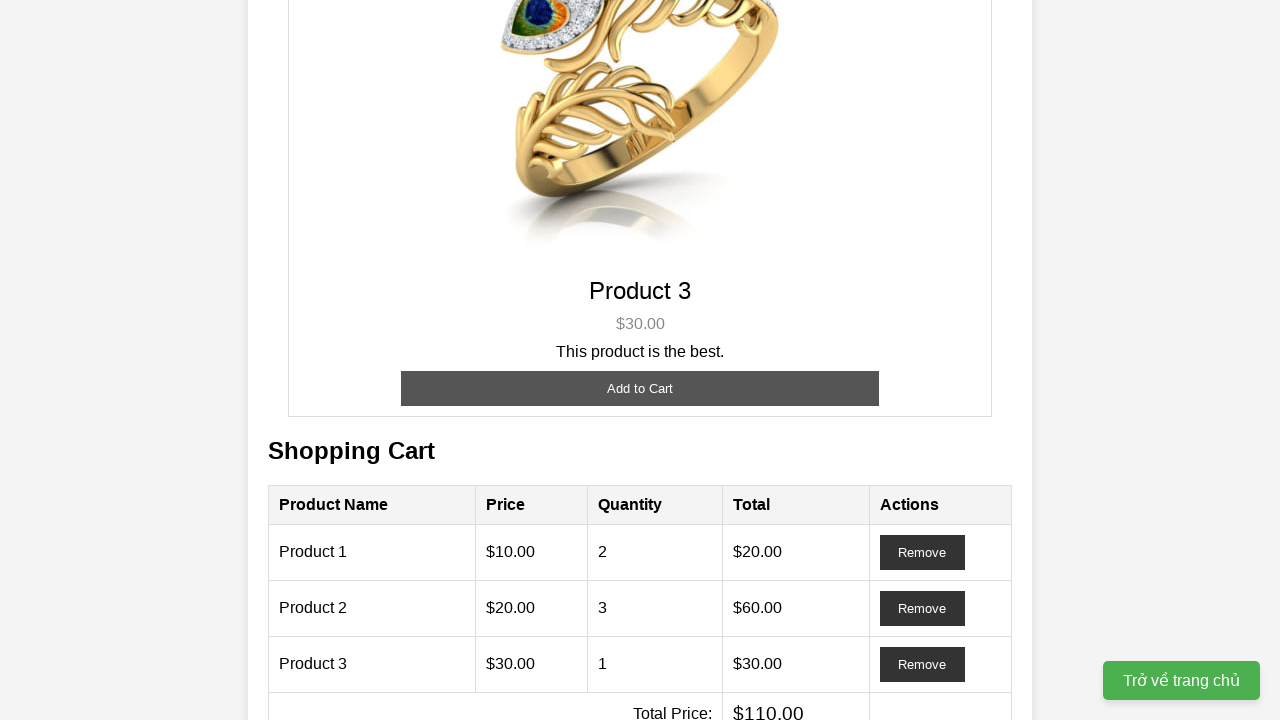

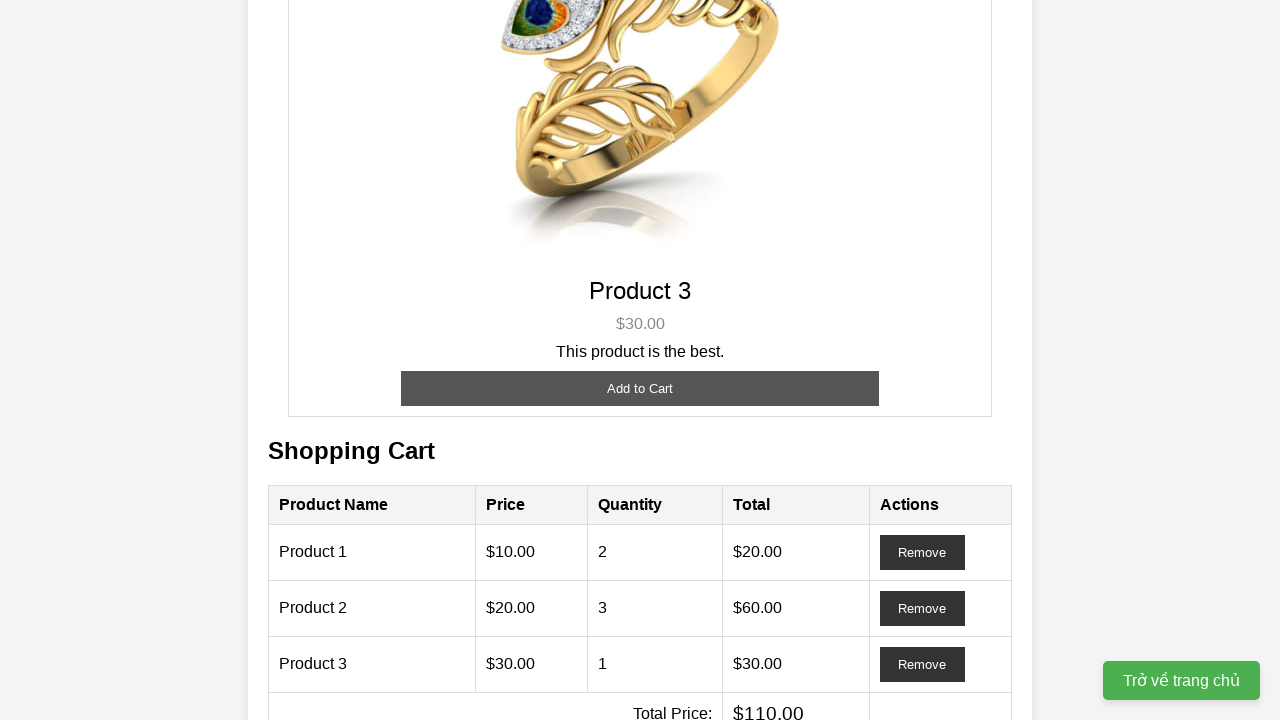